Tests that entering text instead of a number in the input field shows the correct error message and changes the background color to indicate an error.

Starting URL: https://kristinek.github.io/site/tasks/enter_a_number

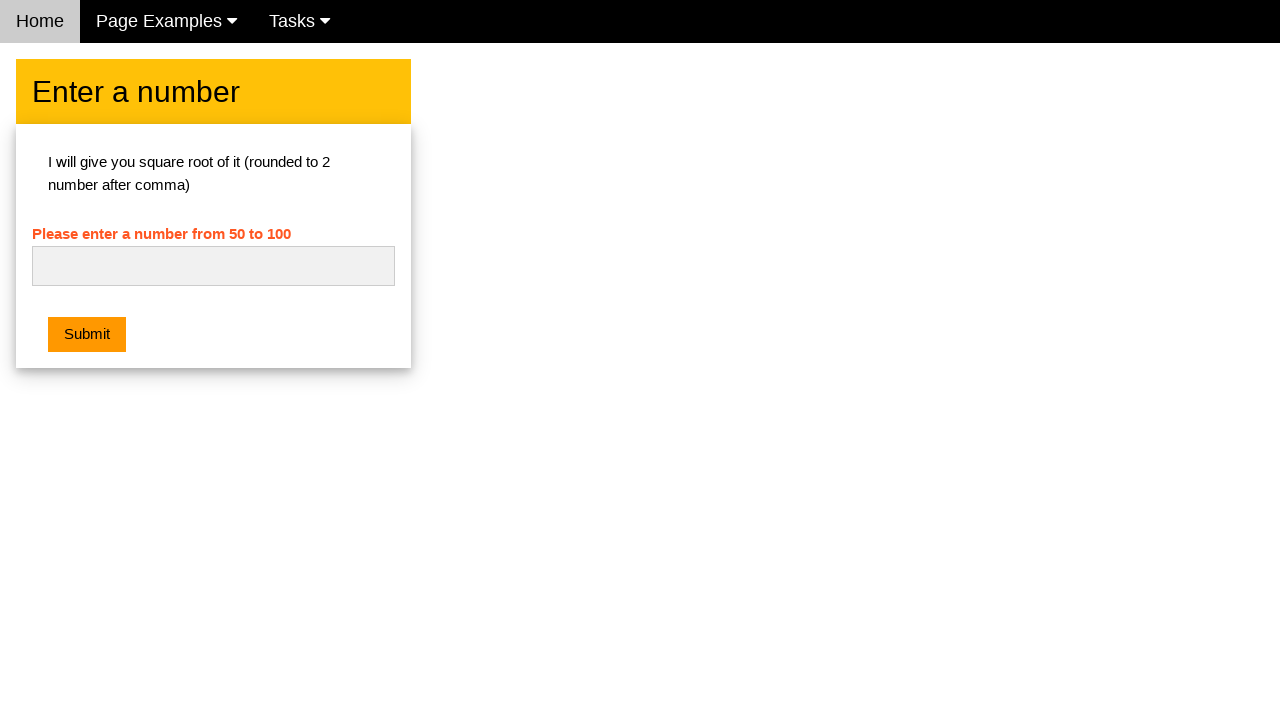

Filled number input field with text 'five' instead of a number on #numb
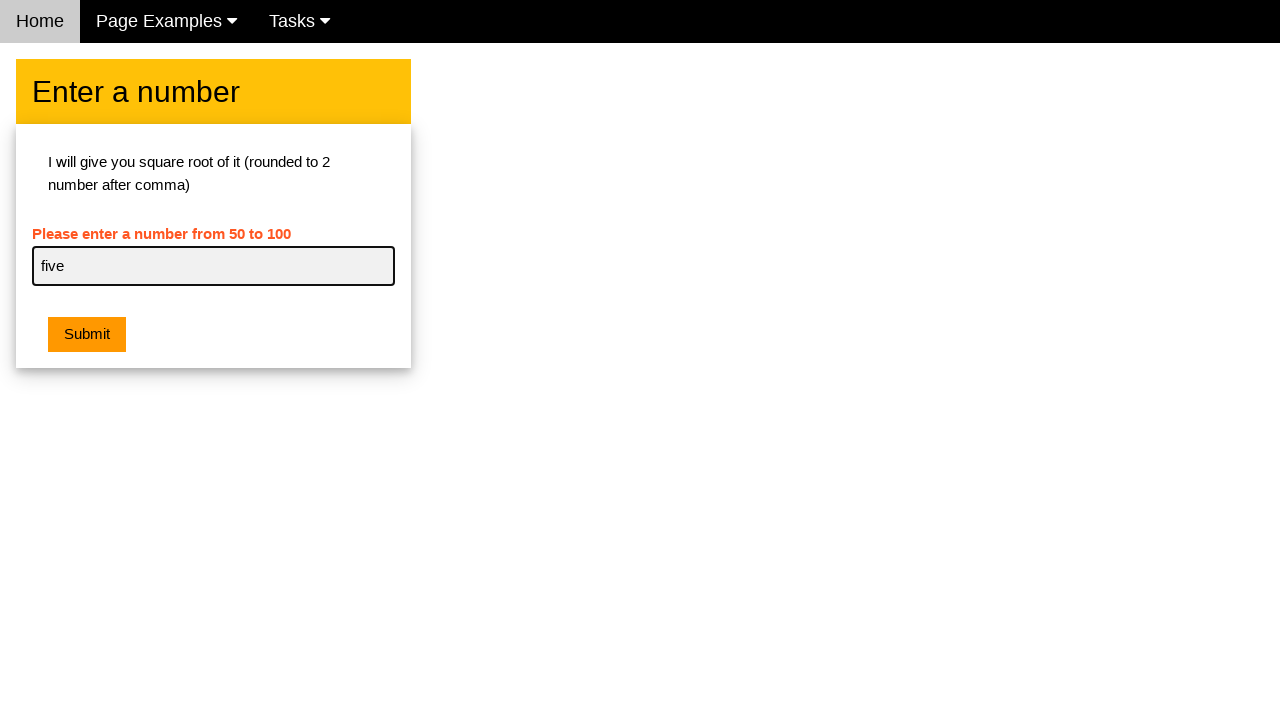

Clicked the Submit button at (87, 335) on xpath=//button[text()='Submit']
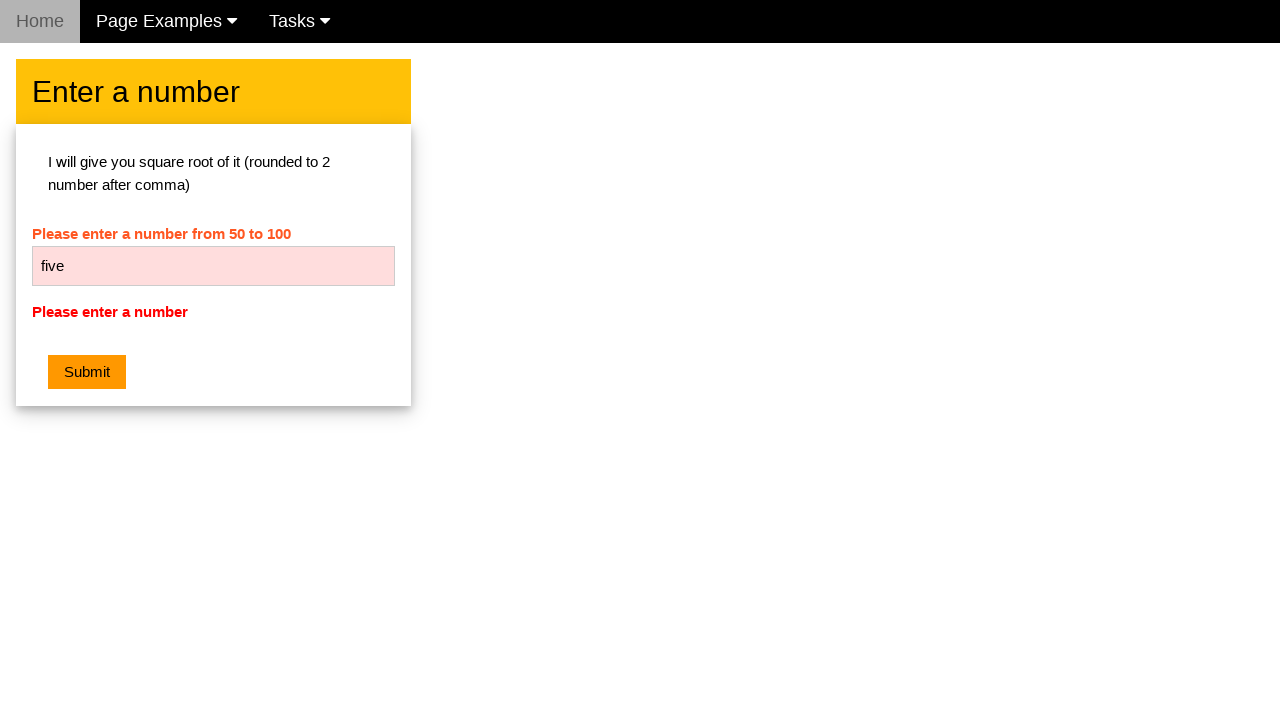

Error message appeared on the page
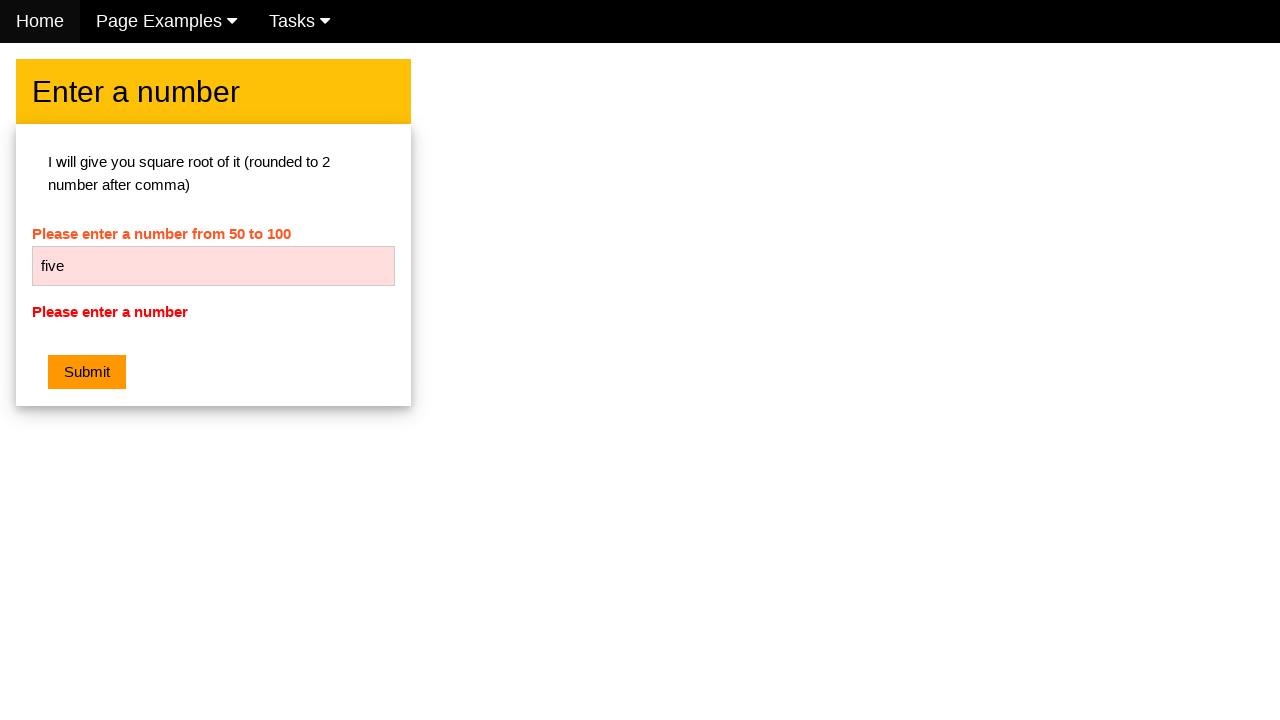

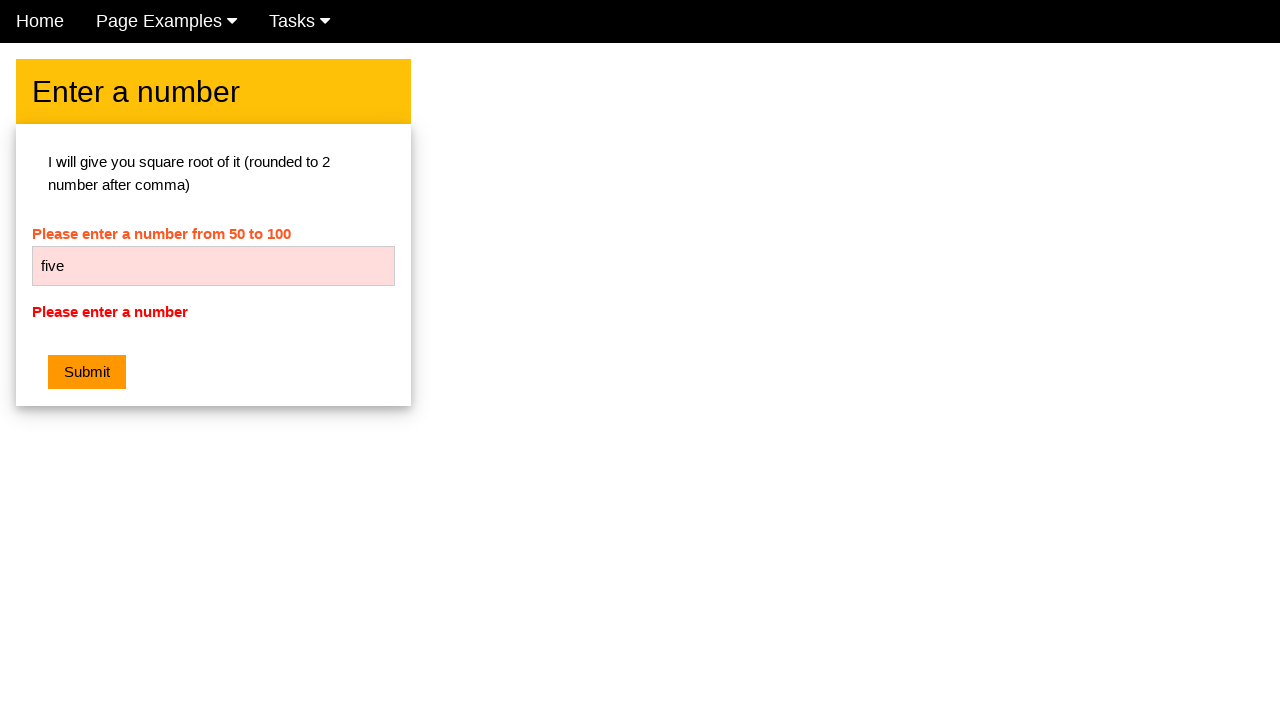